Tests autocomplete suggestion functionality by typing "In" and selecting Ukraine from suggestions

Starting URL: https://rahulshettyacademy.com/AutomationPractice/

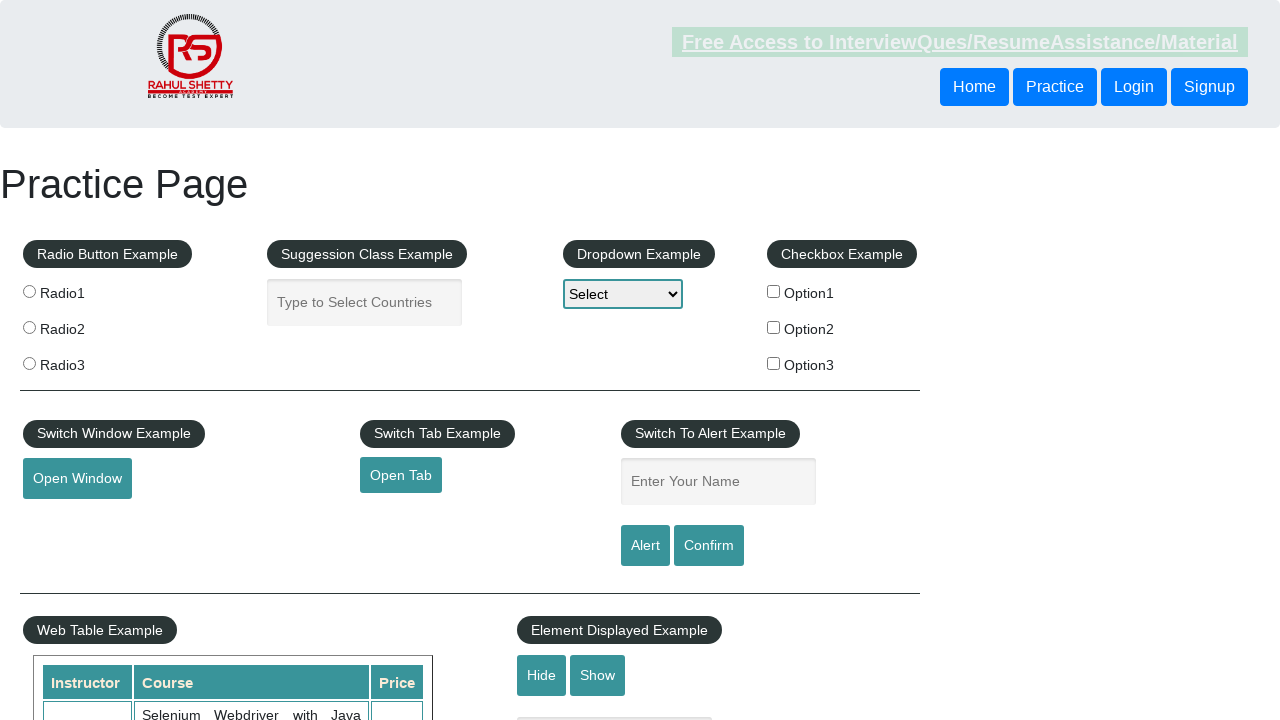

Navigated to AutomationPractice page
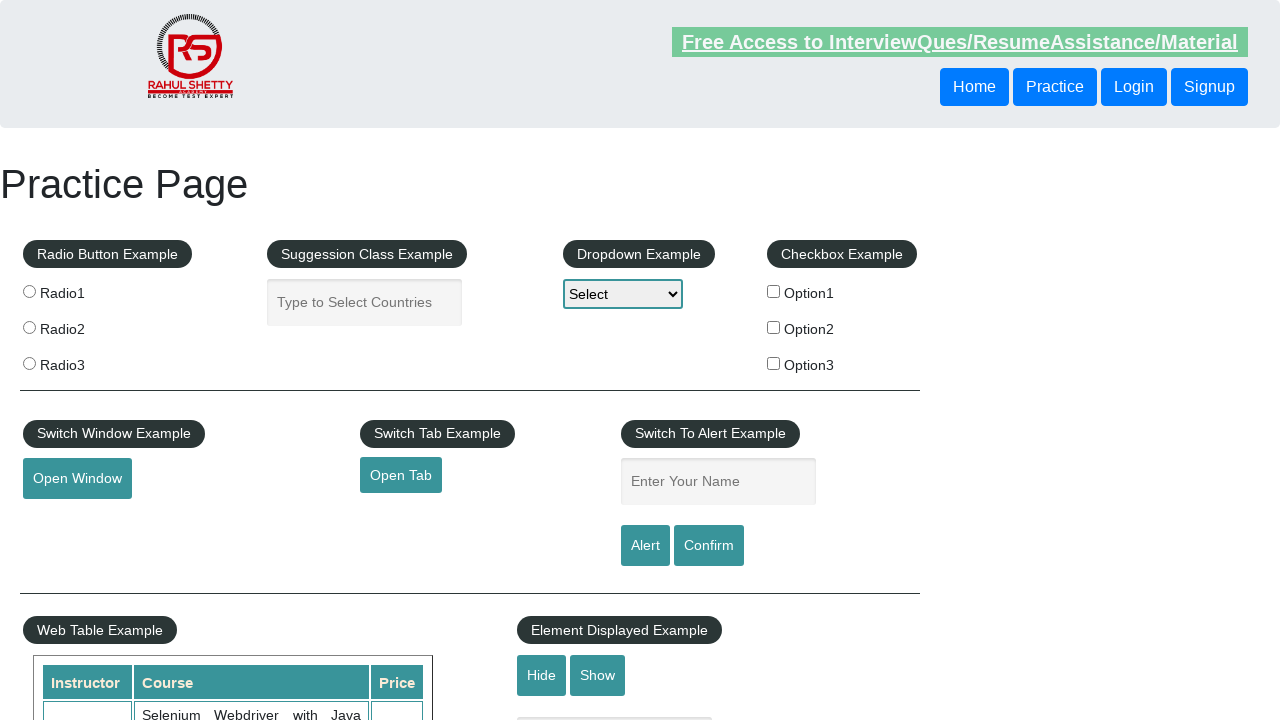

Typed 'In' into autocomplete field on #autocomplete
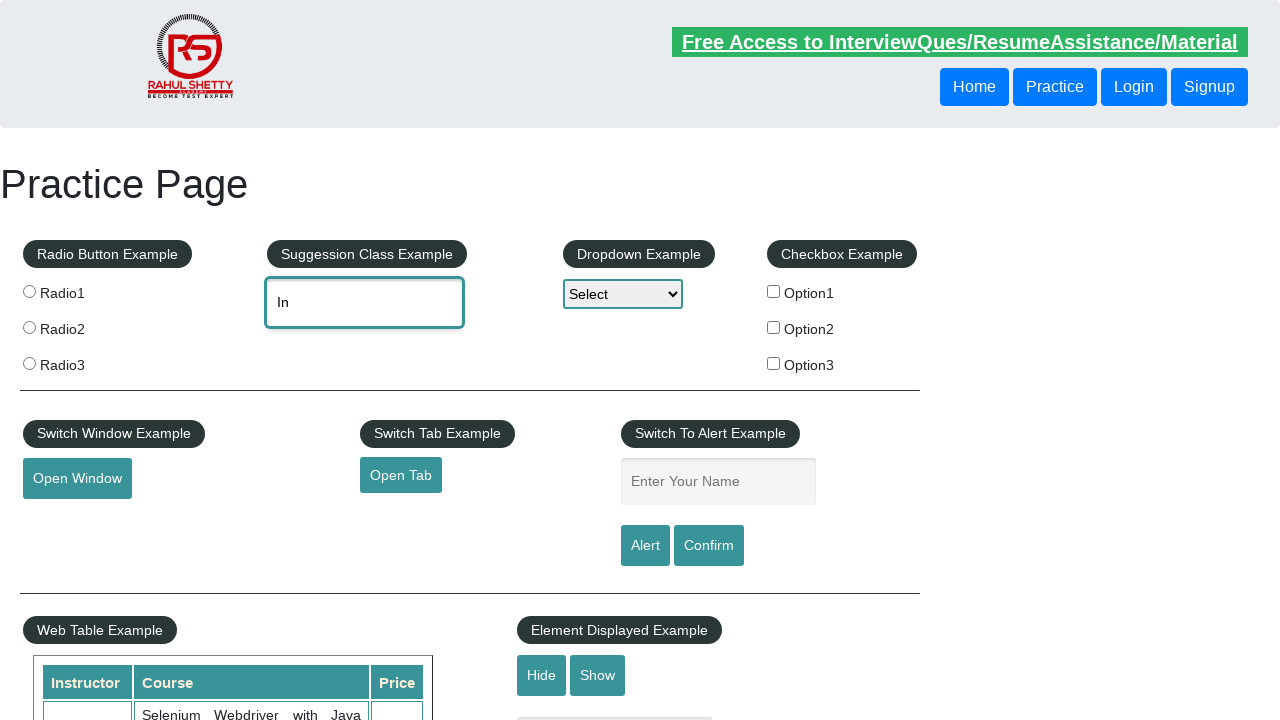

Autocomplete suggestions appeared
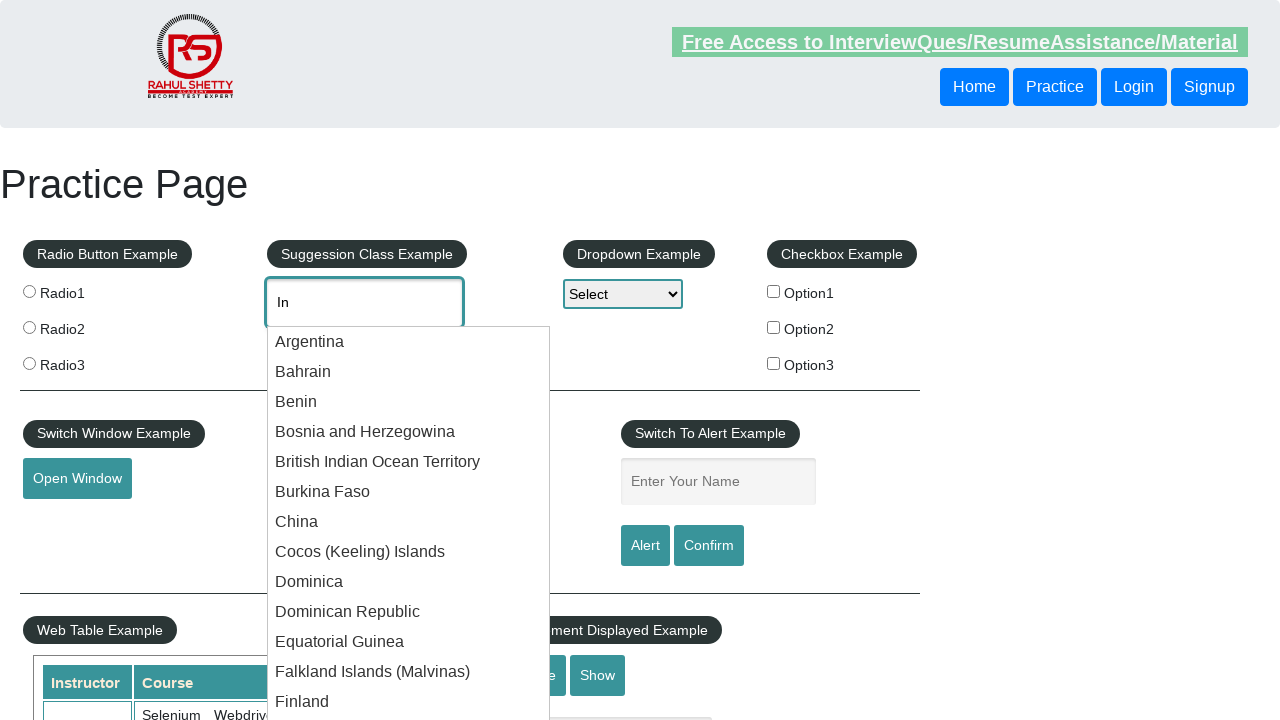

Retrieved list of autocomplete suggestions
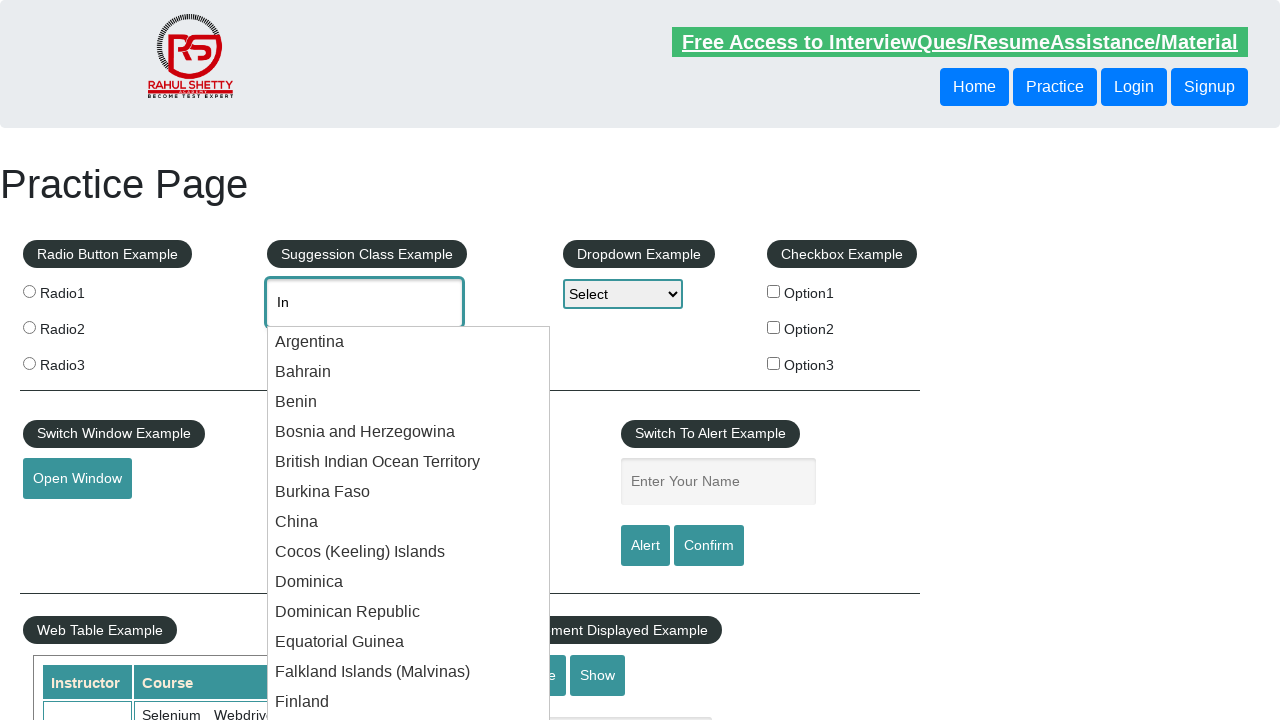

Selected 'Ukraine' from autocomplete suggestions at (409, 361) on .ui-menu-item > div >> nth=31
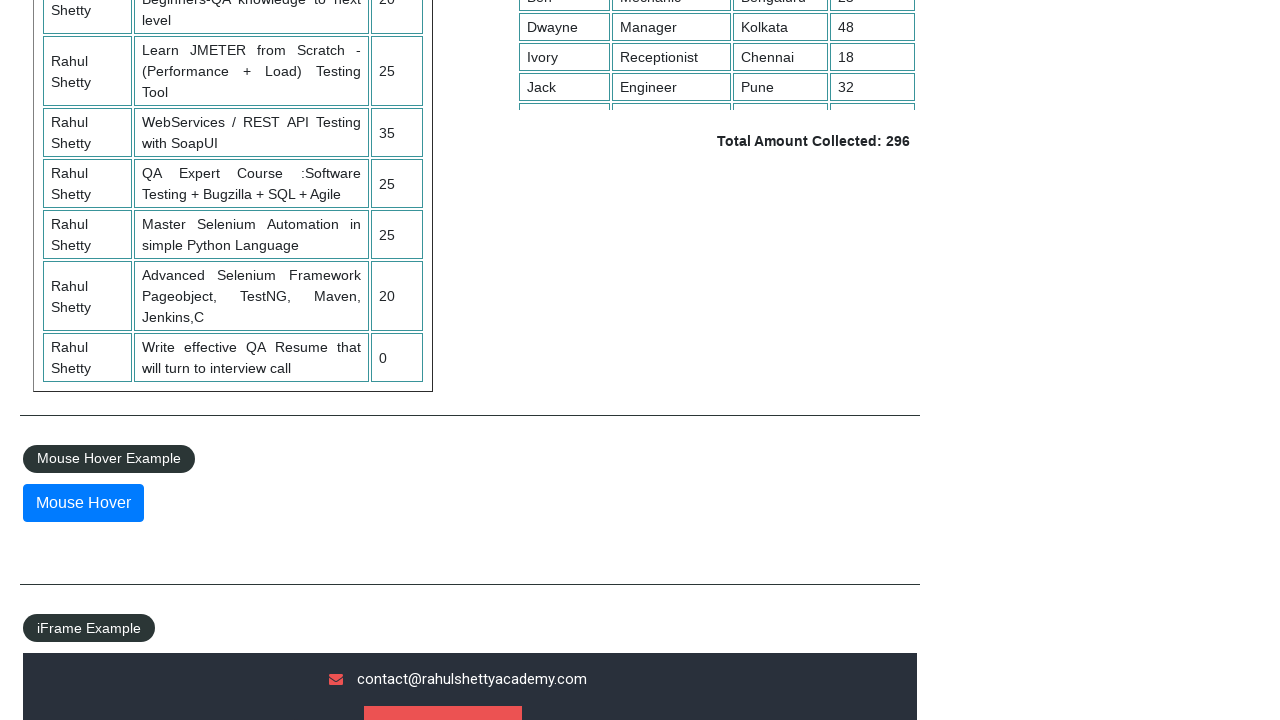

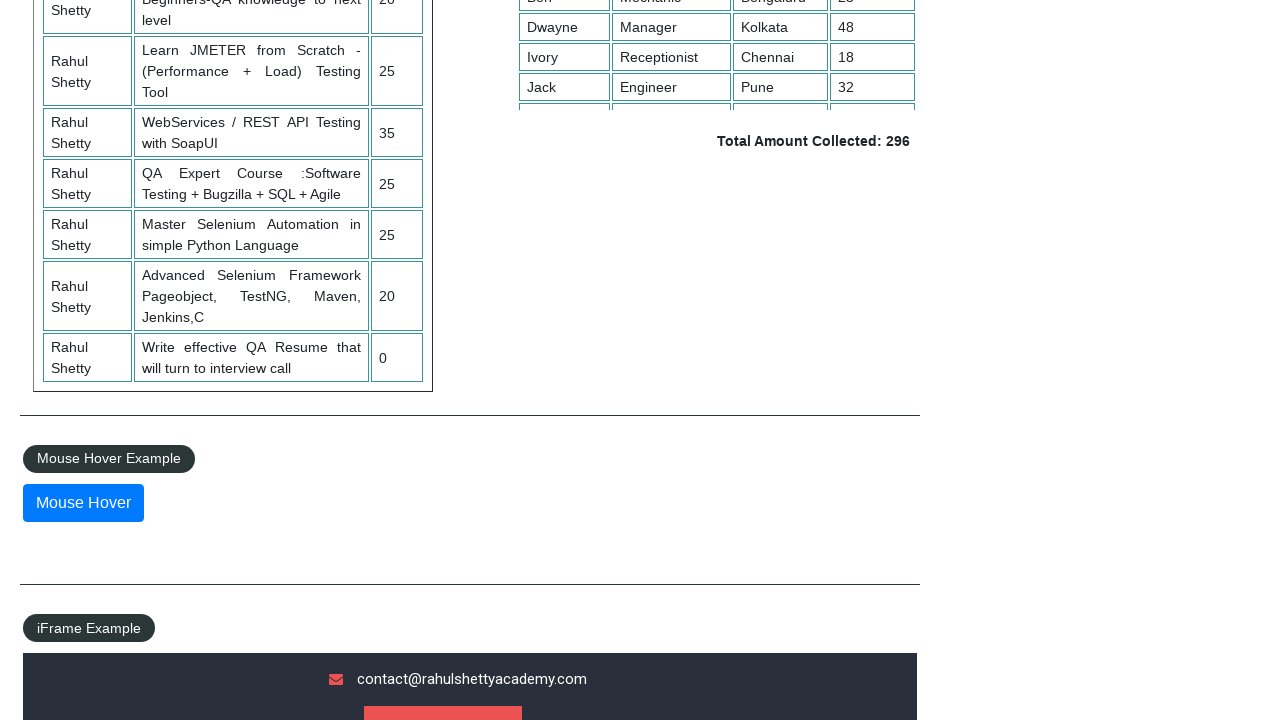